Navigates to the Cydeo practice website and verifies that the URL contains "cydeo" and the page title equals "Practice".

Starting URL: https://practice.cydeo.com

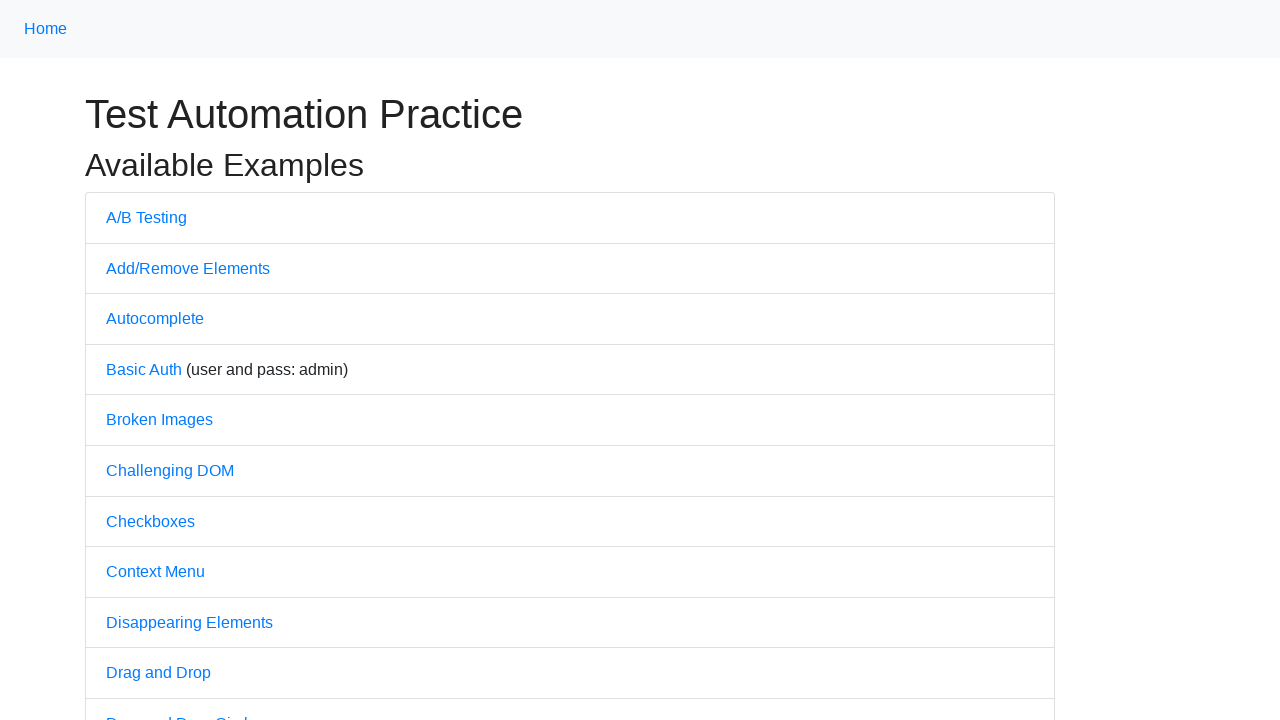

Set viewport size to 1920x1080
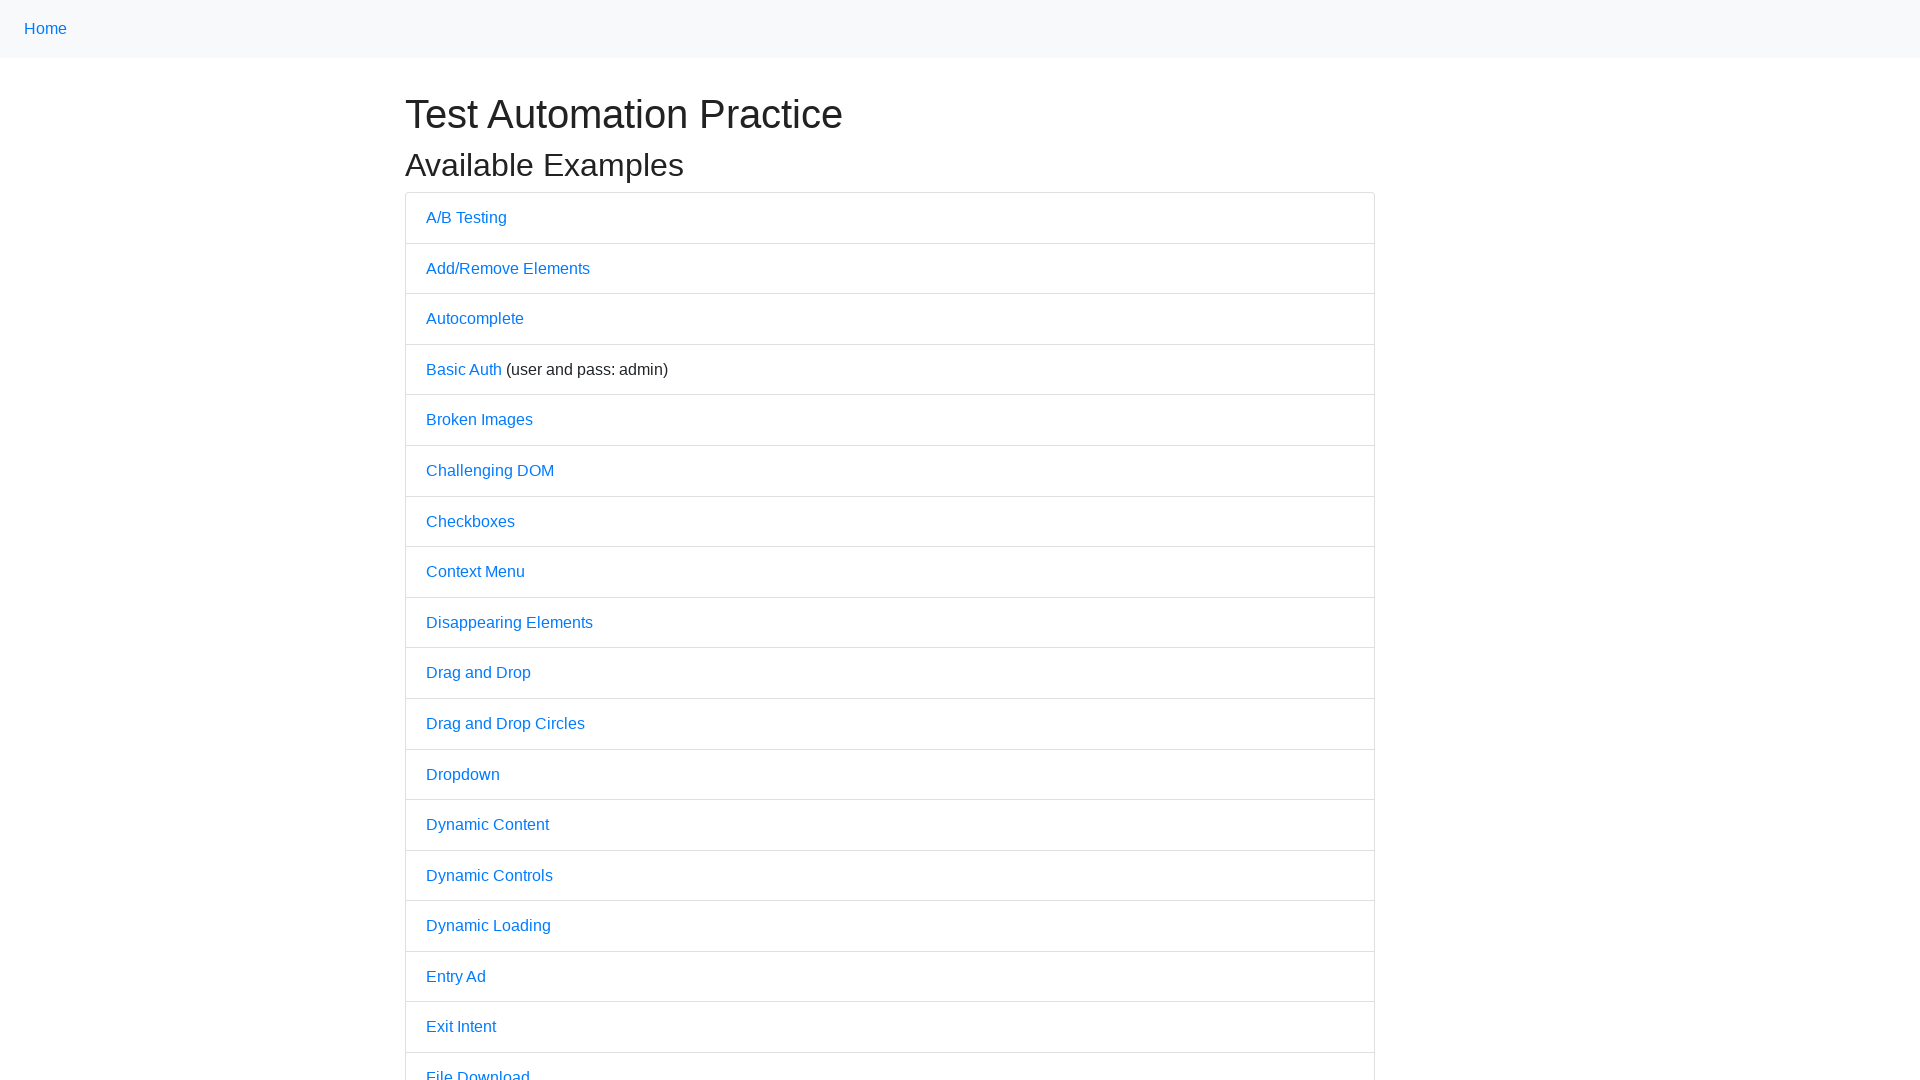

Retrieved current URL: https://practice.cydeo.com/
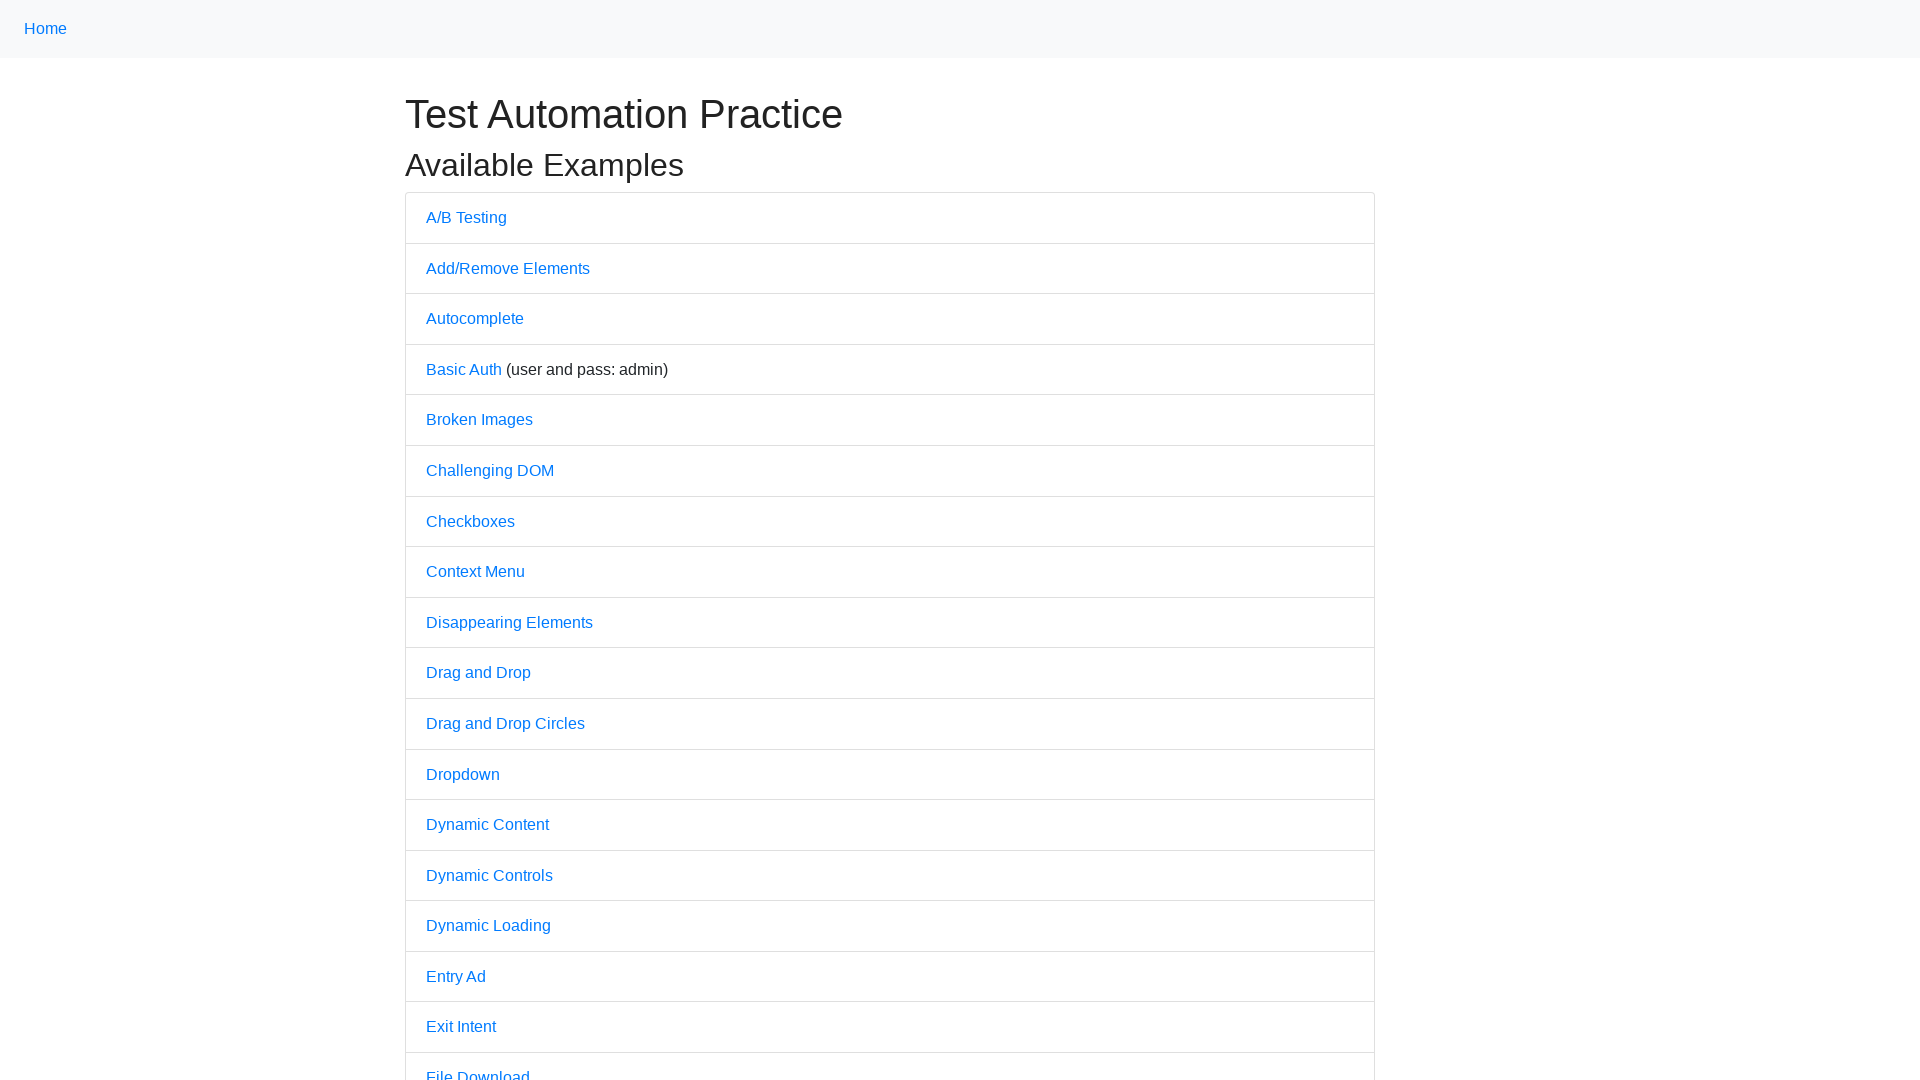

Verified that URL contains 'cydeo'
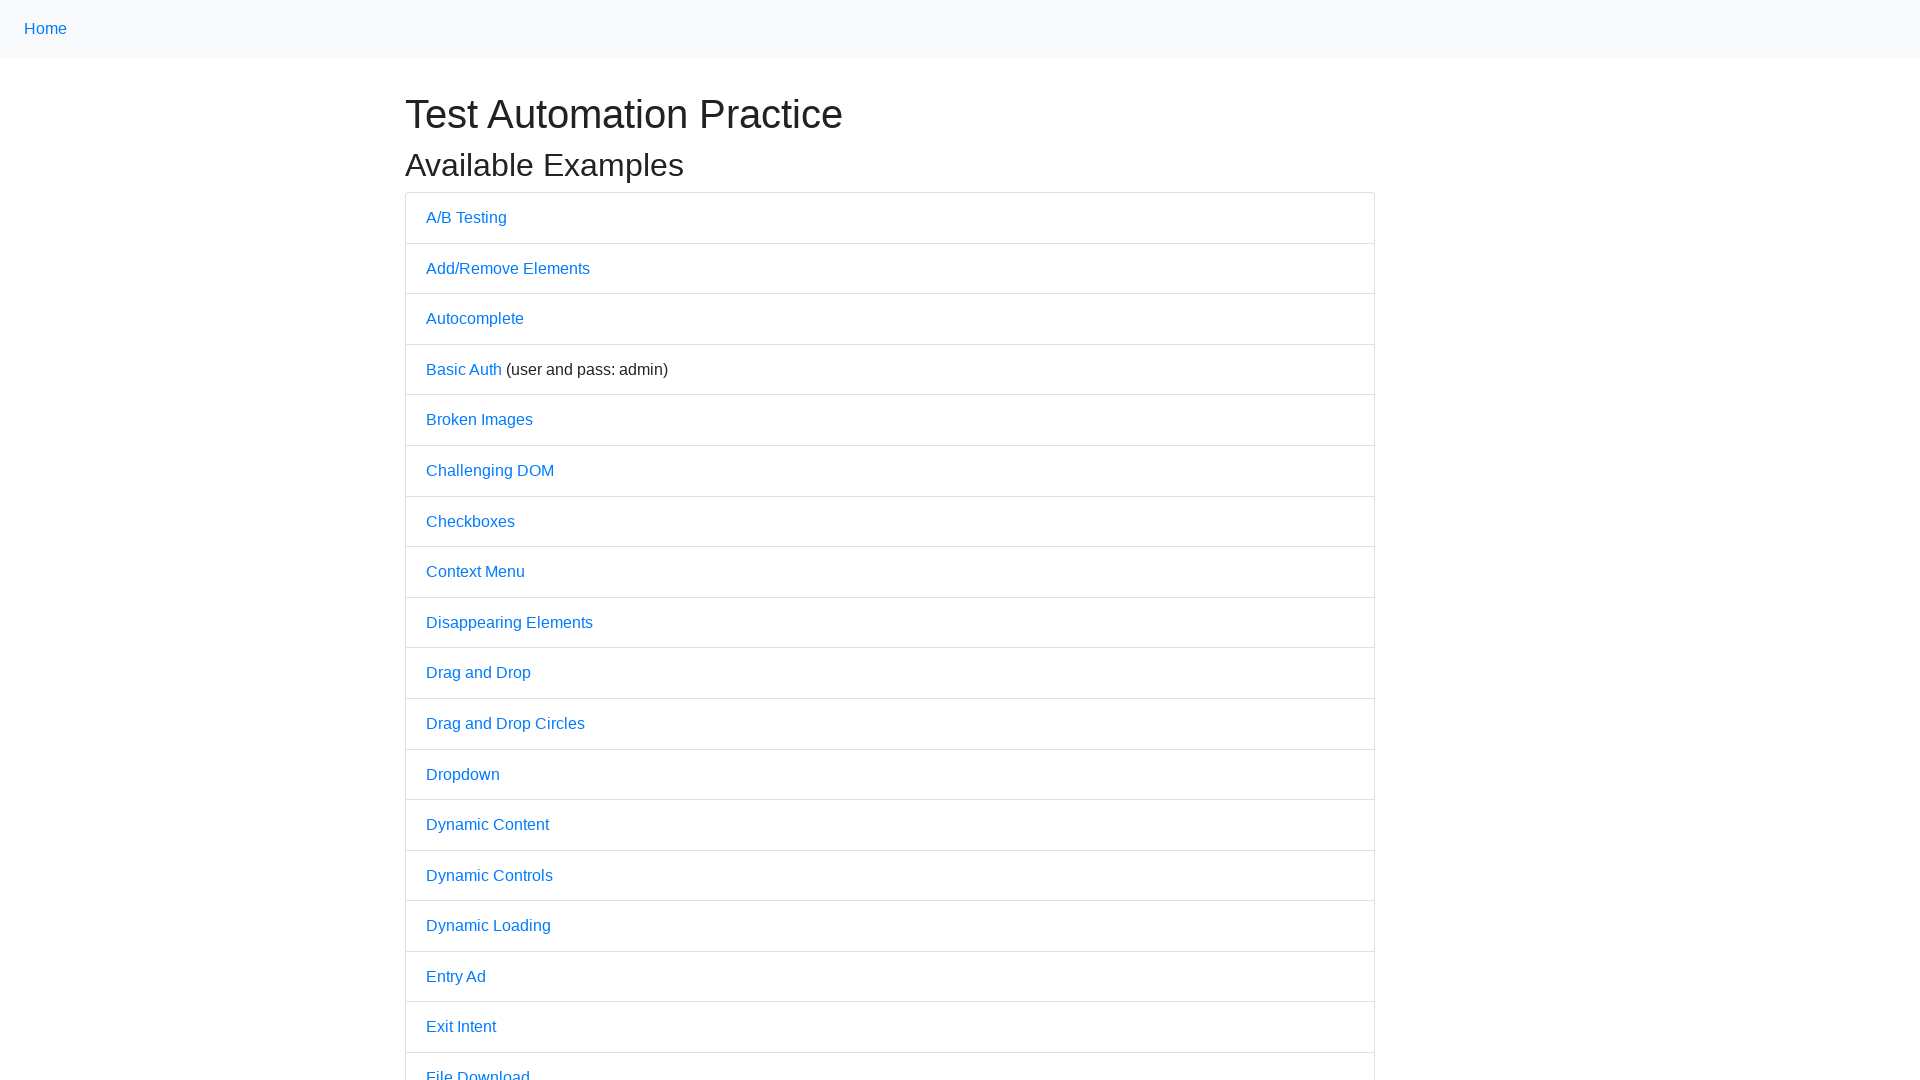

Retrieved page title: Practice
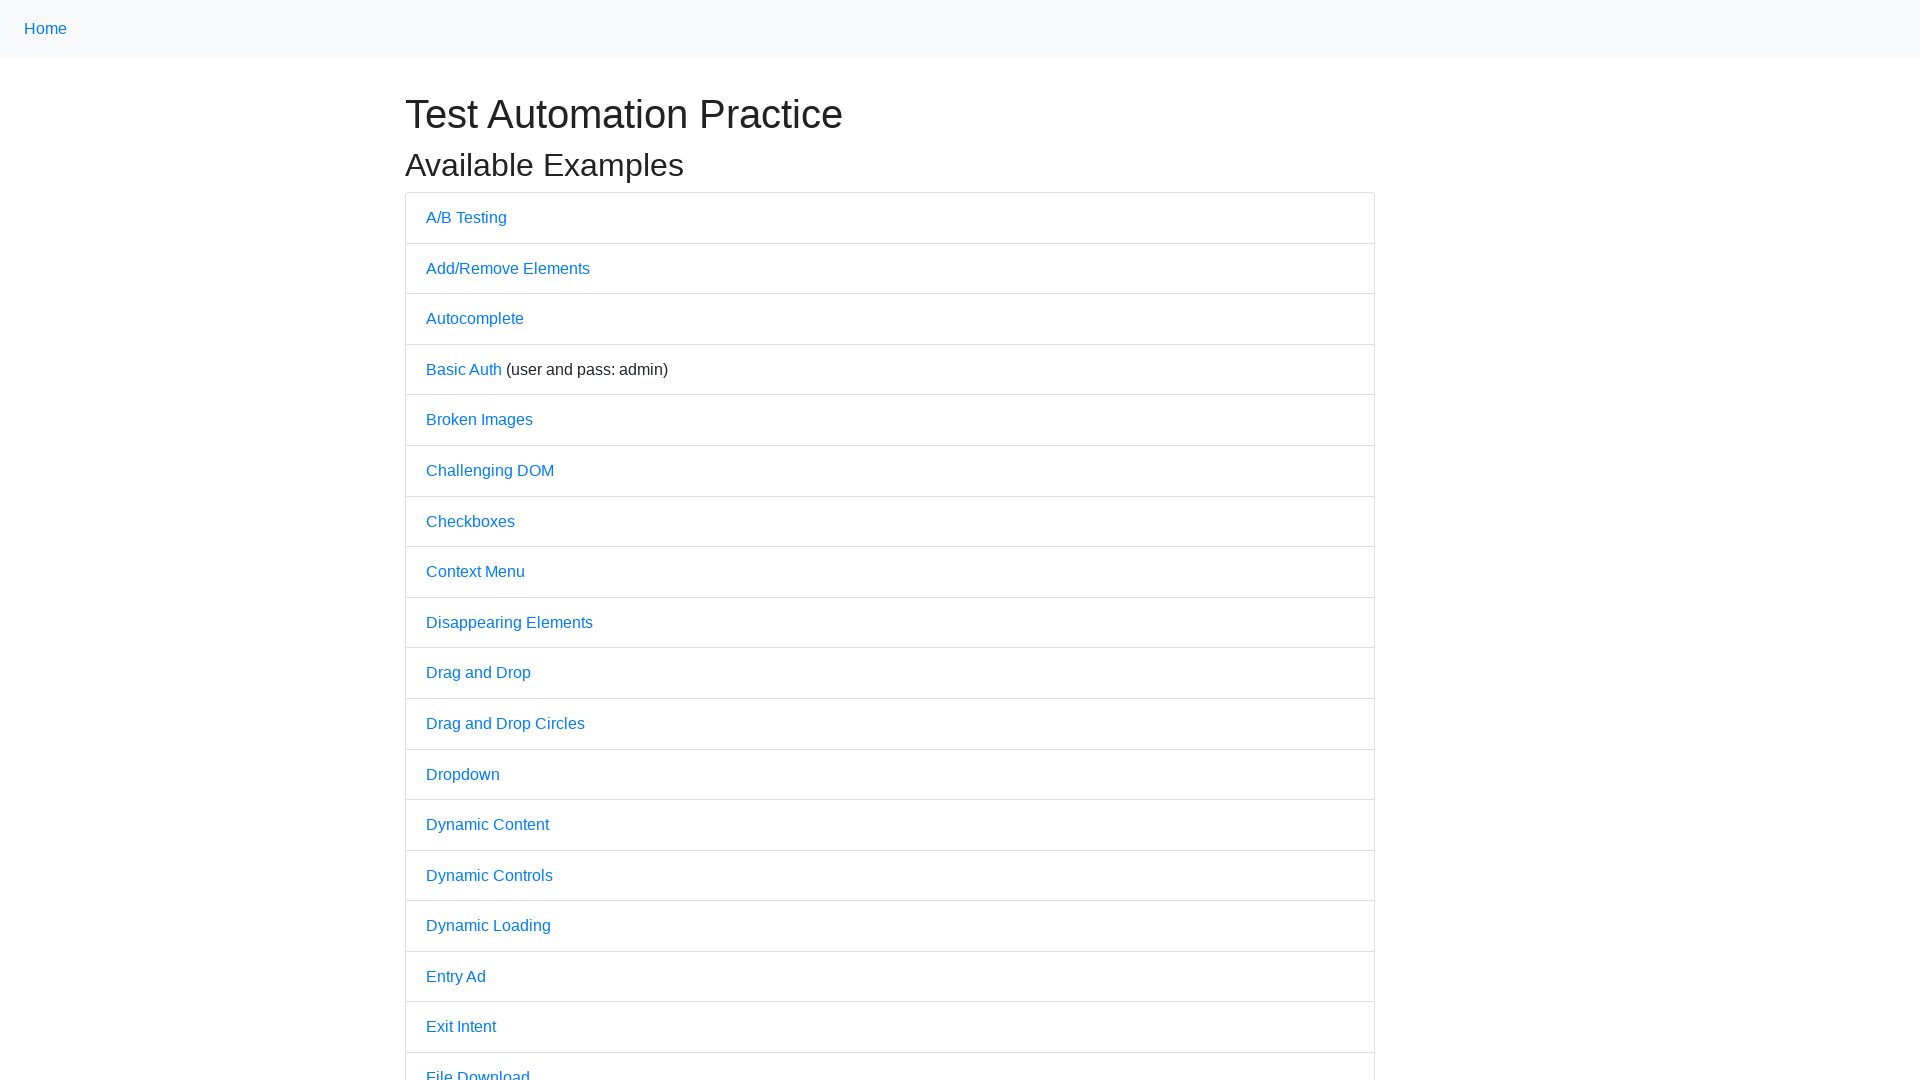

Verified that page title equals 'Practice'
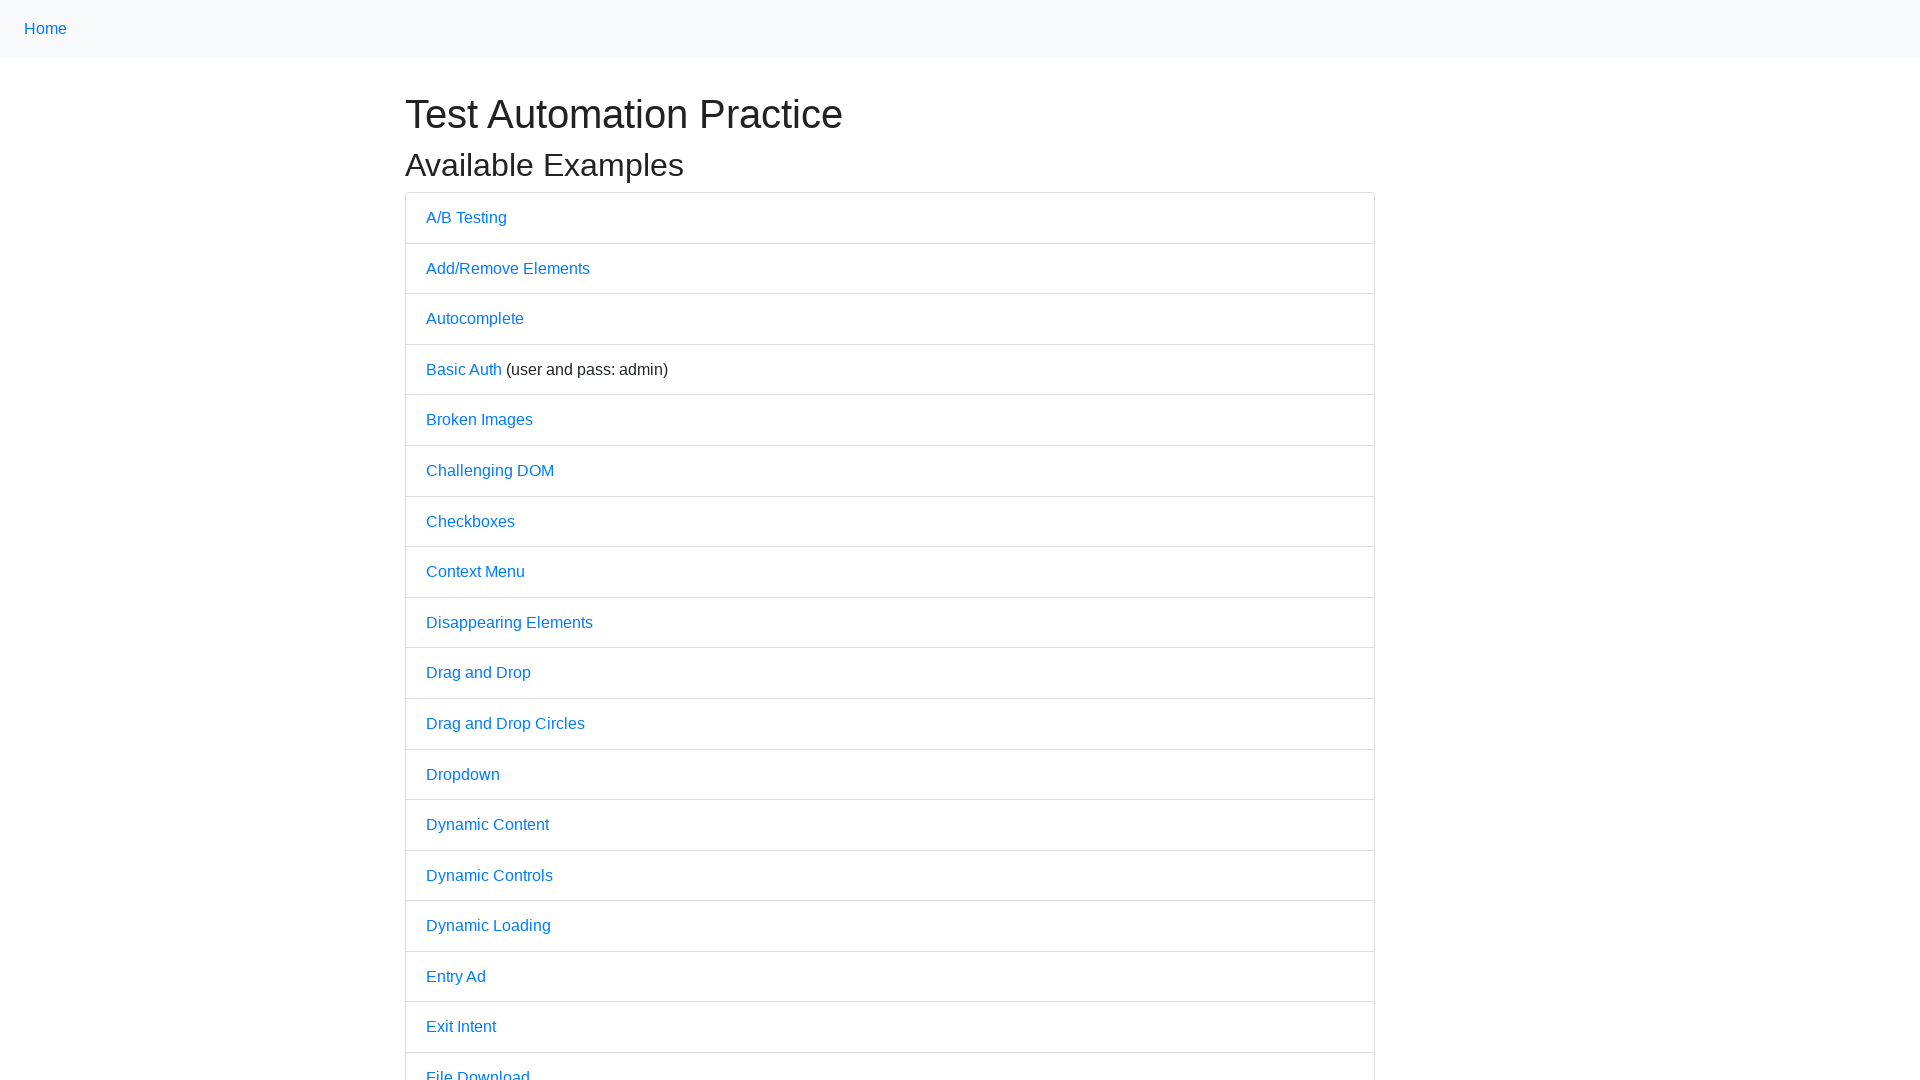

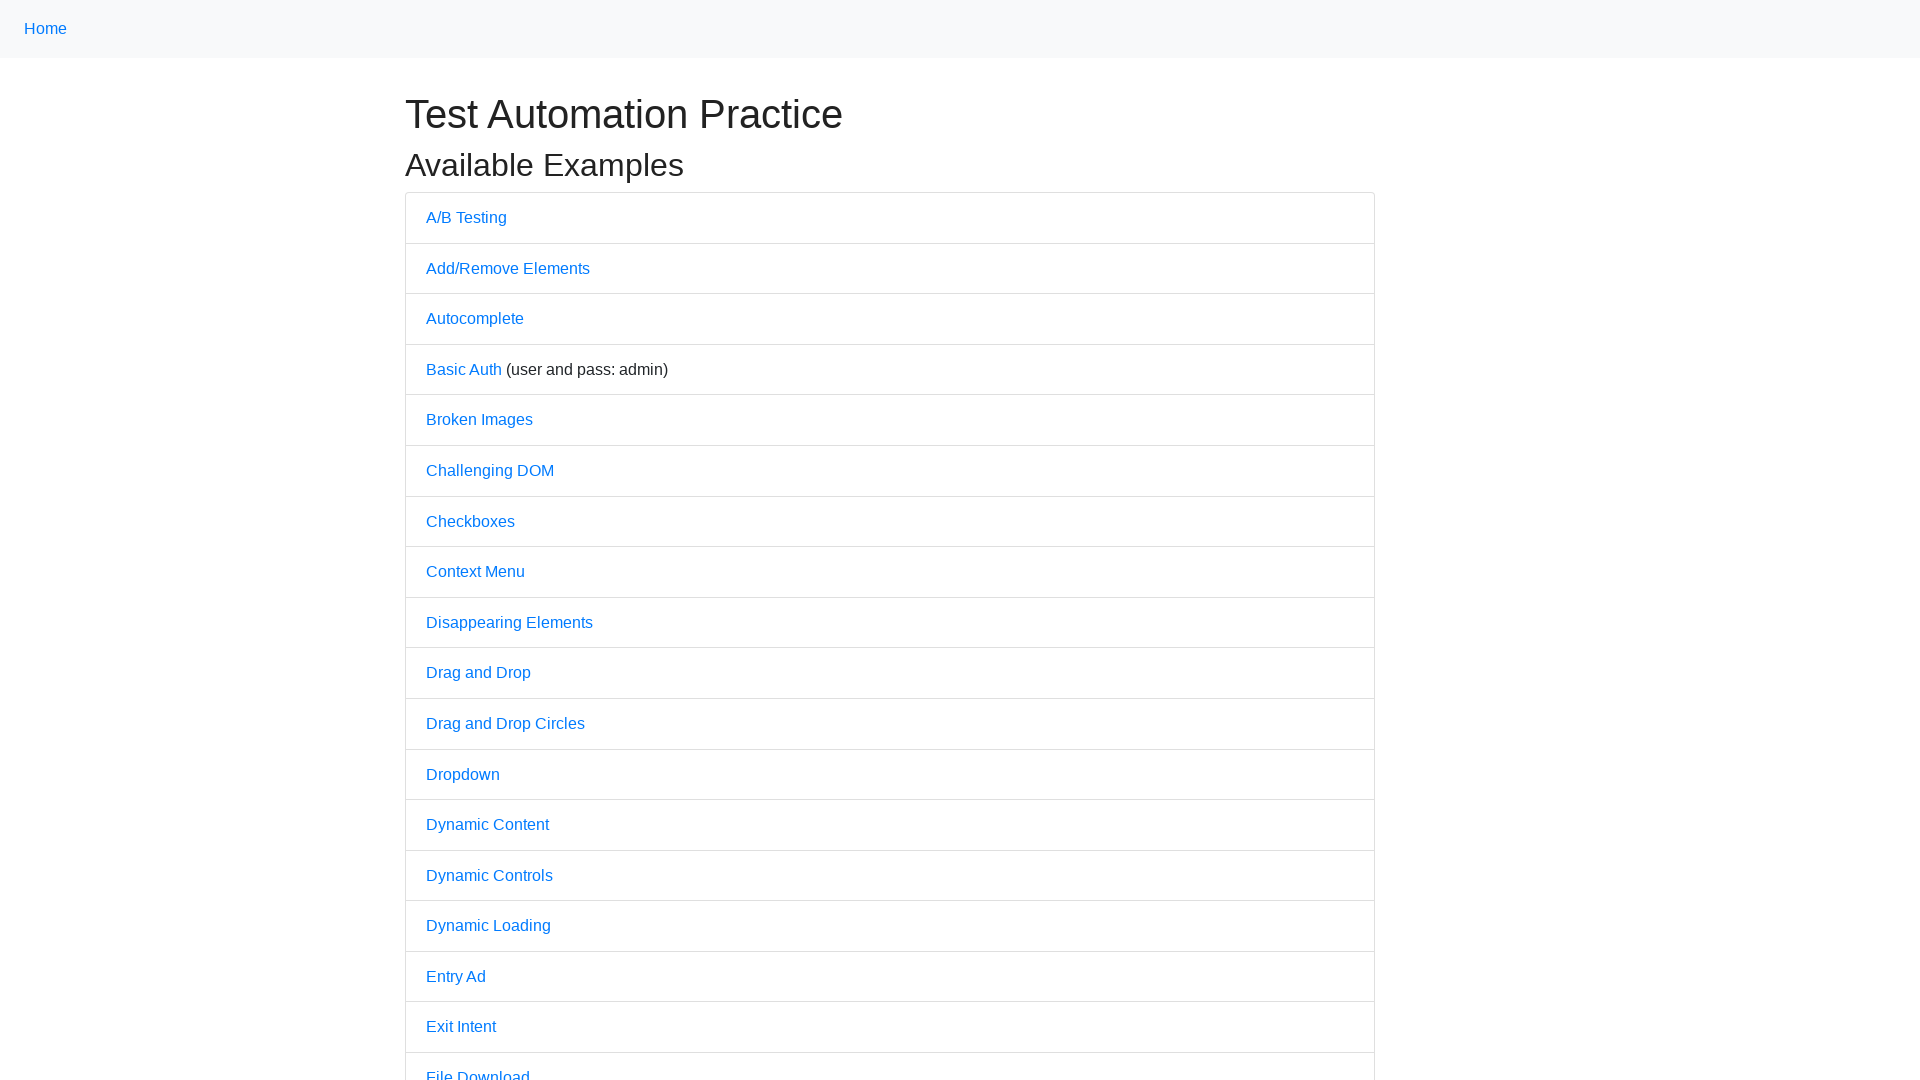